Tests navigation from Shop menu back to Home page and verifies that the home page contains three sliders

Starting URL: http://practice.automationtesting.in/

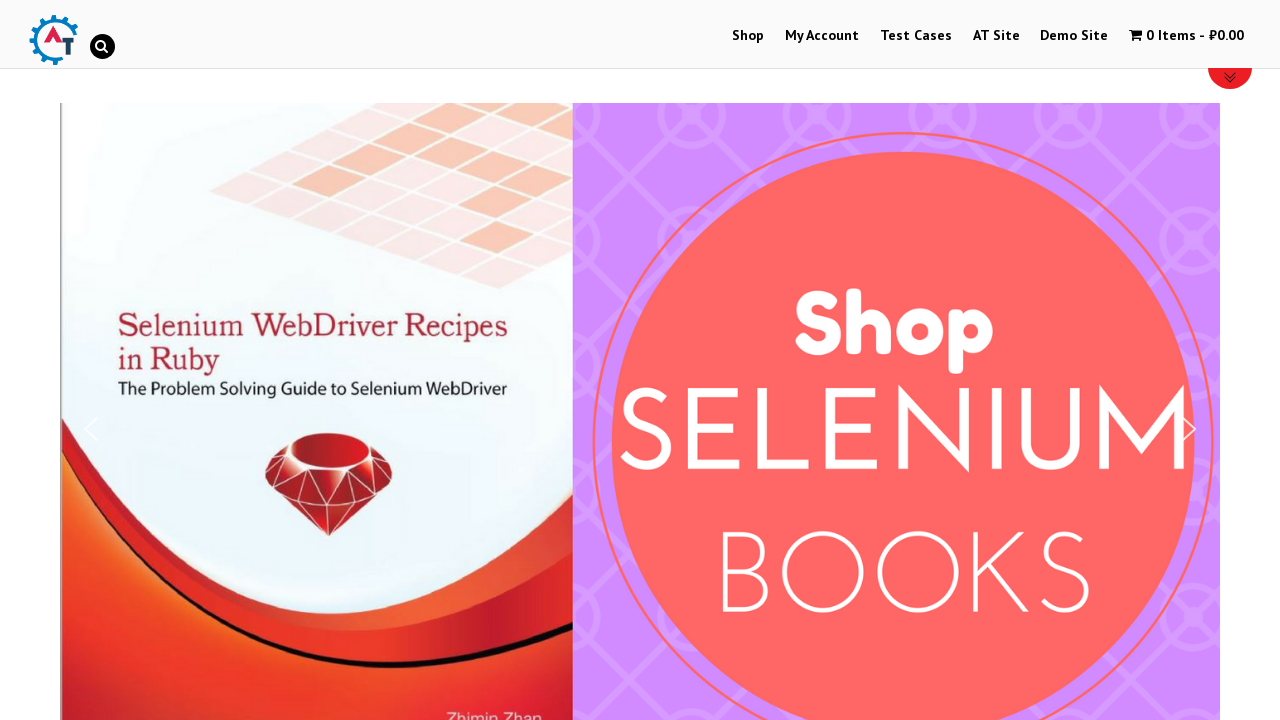

Clicked on Shop menu at (748, 36) on li#menu-item-40
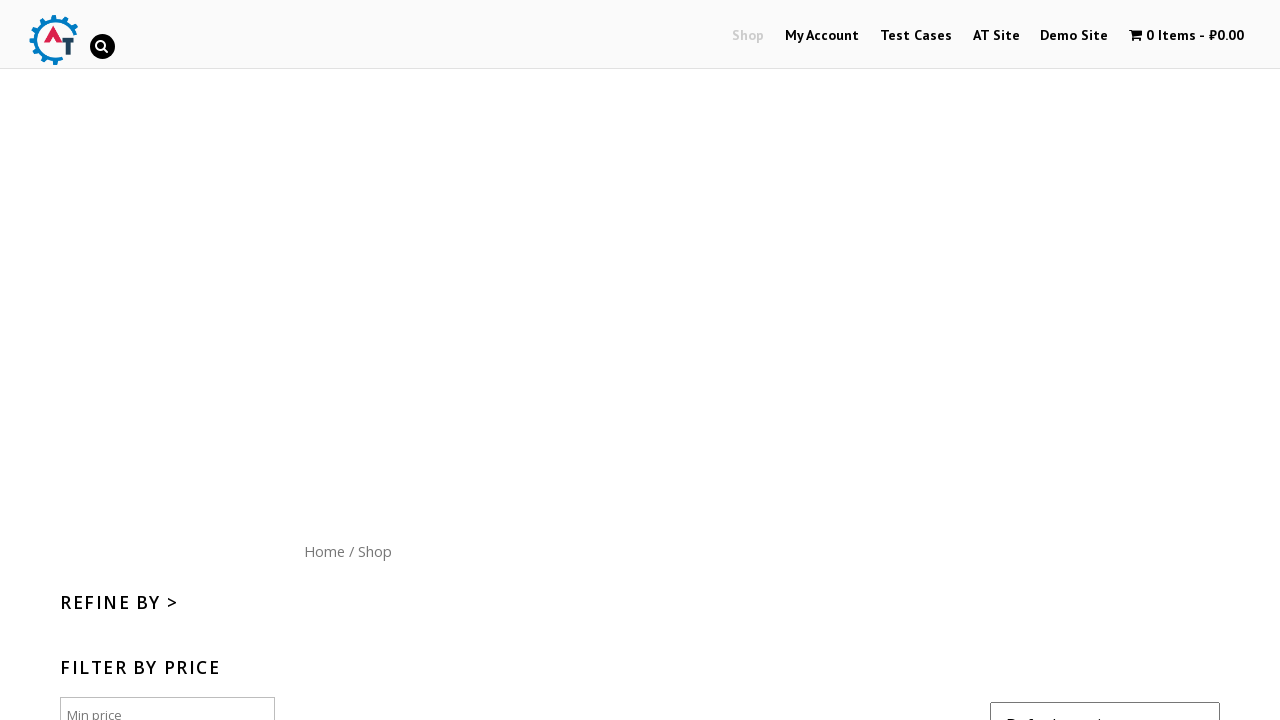

Clicked on Home menu button to navigate back to home page at (324, 551) on div#content nav a
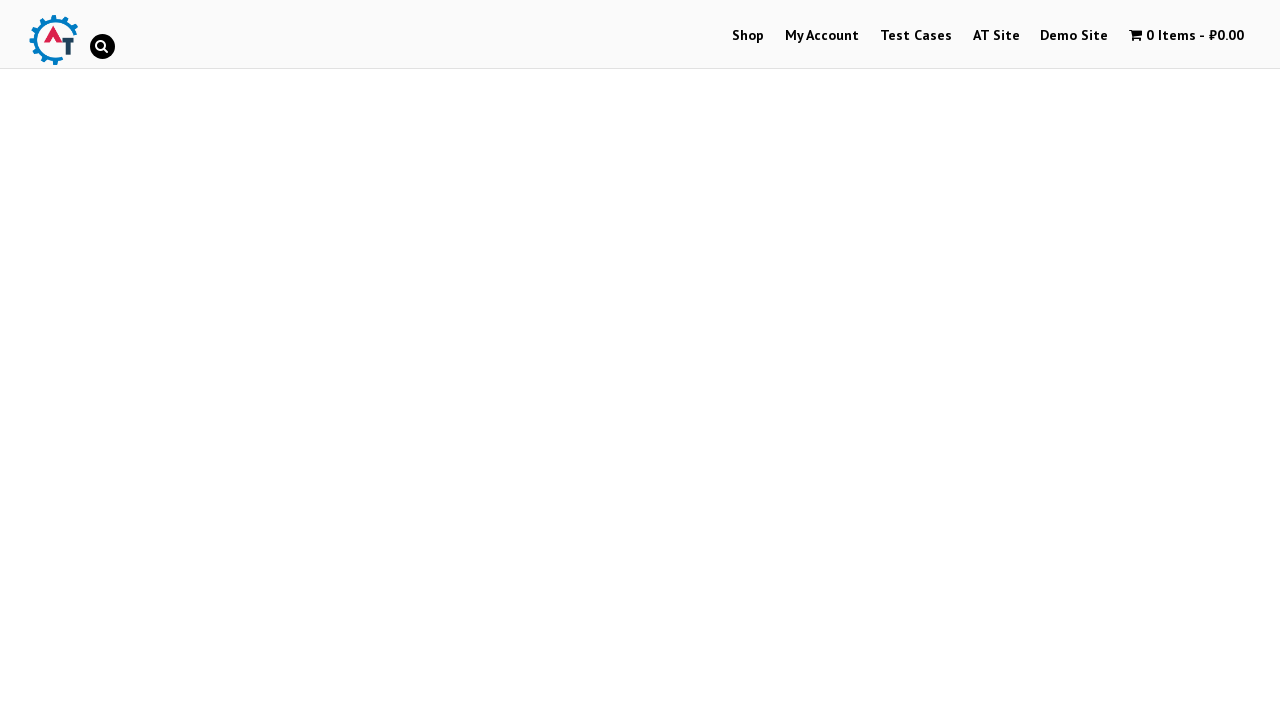

Sliders loaded on home page
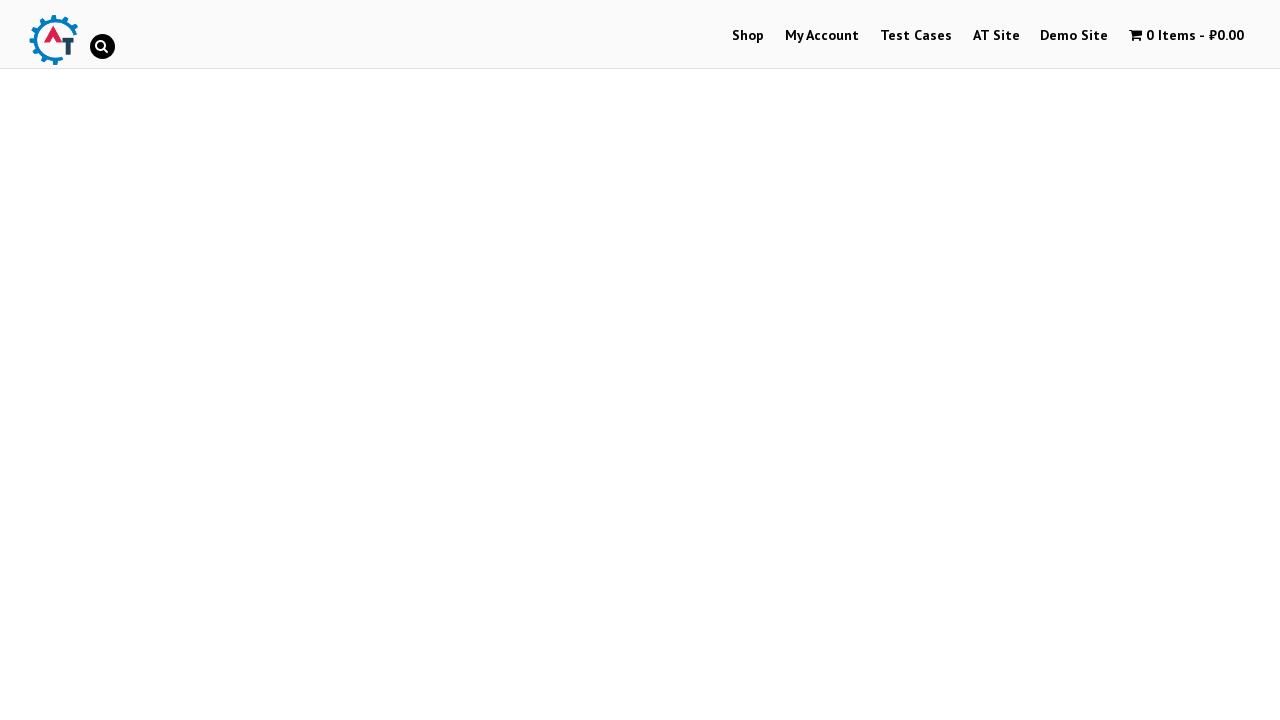

Retrieved all slider elements - count: 3
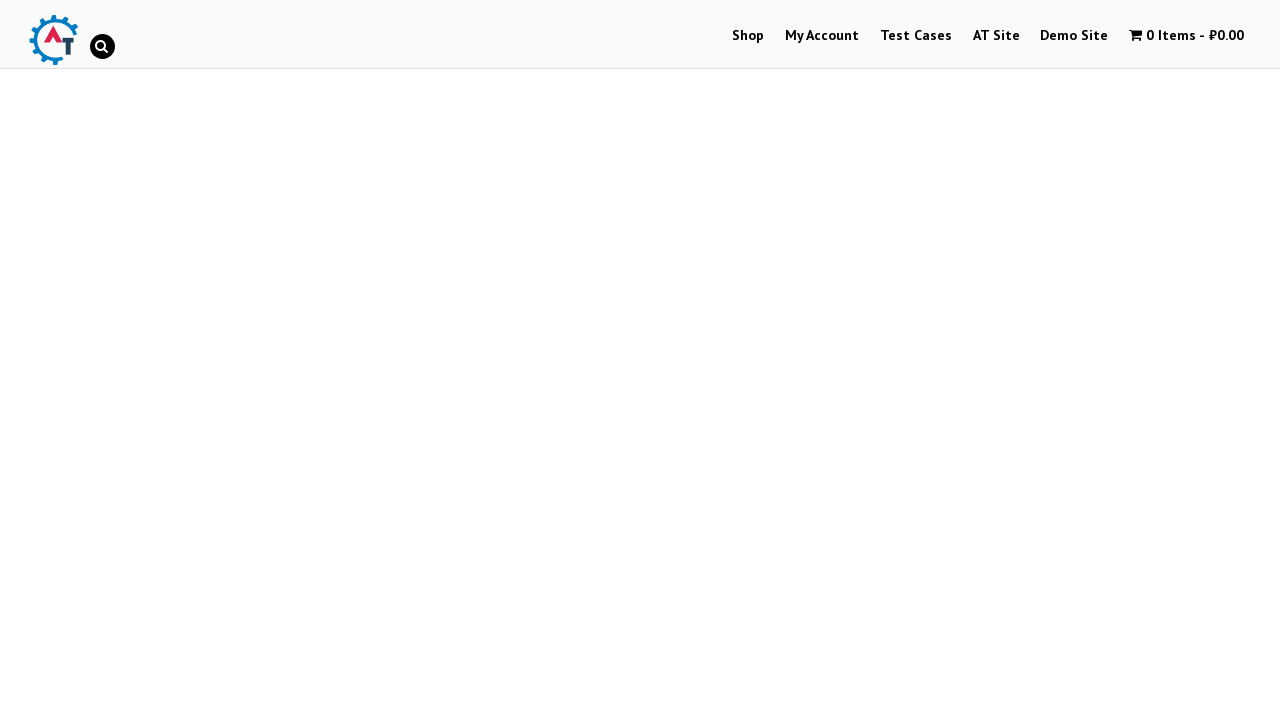

Verified that home page contains exactly 3 sliders
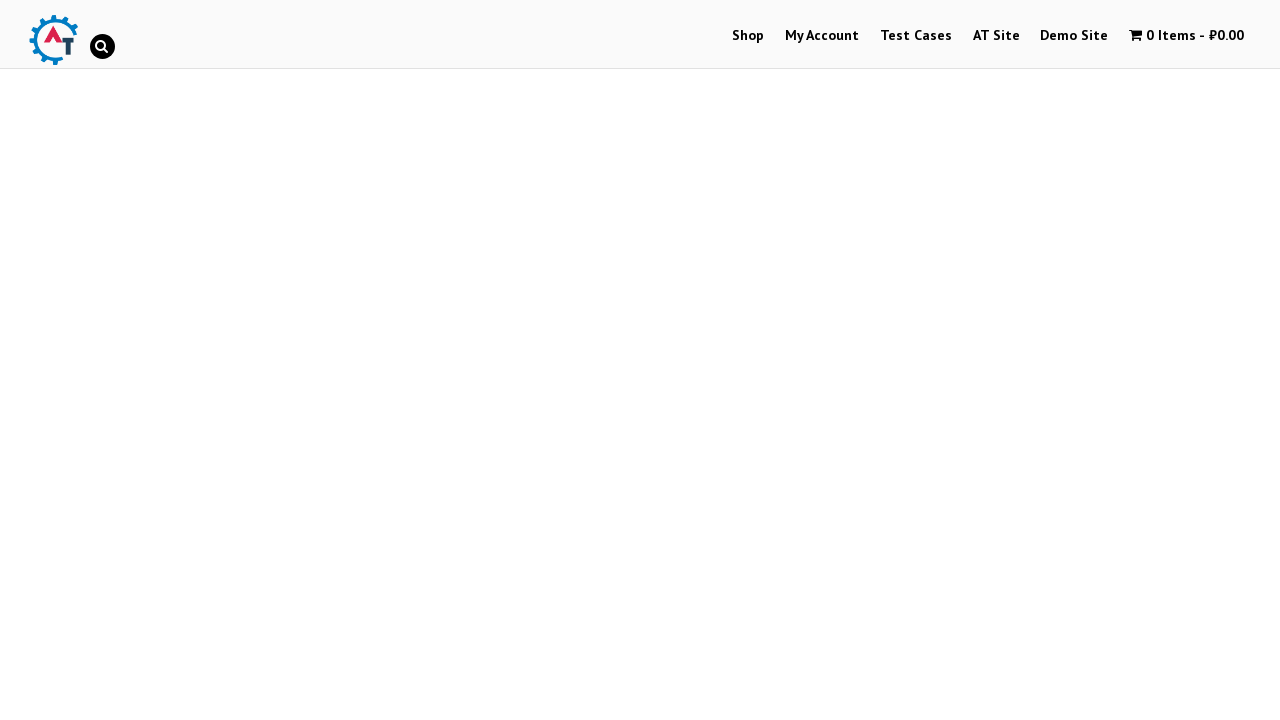

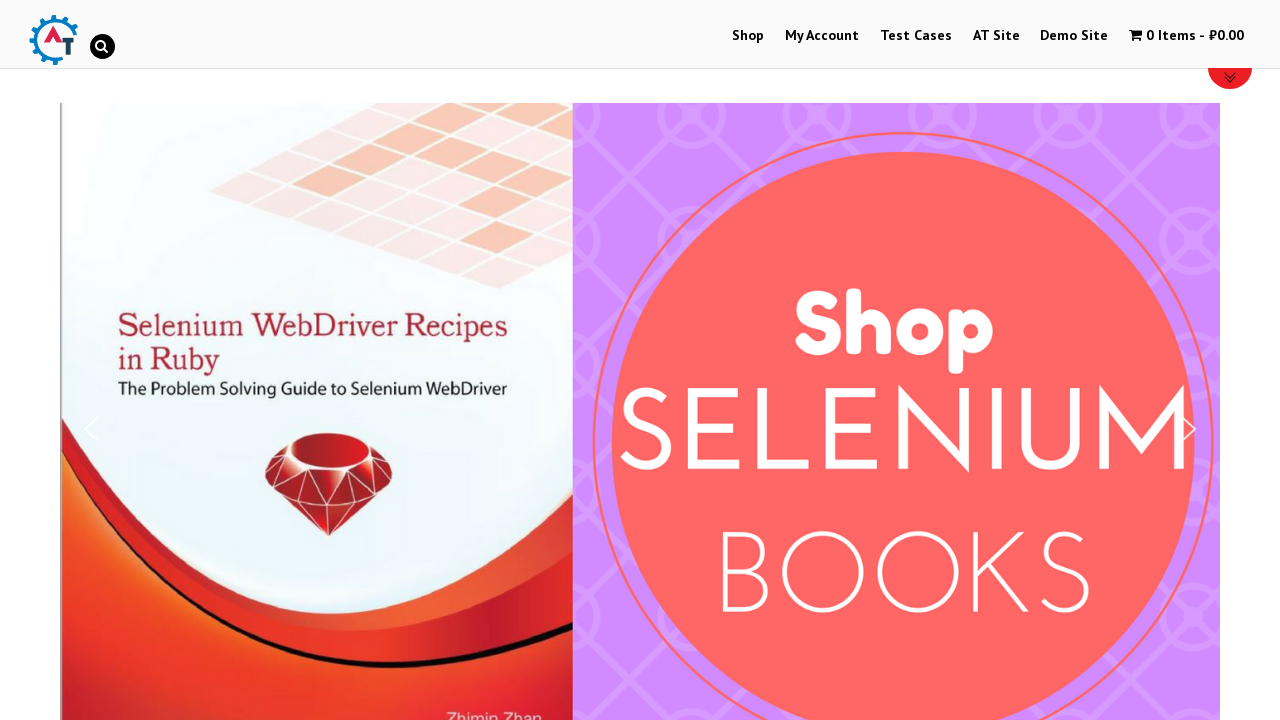